Tests adding multiple todo items to the list and verifies they appear correctly

Starting URL: https://demo.playwright.dev/todomvc

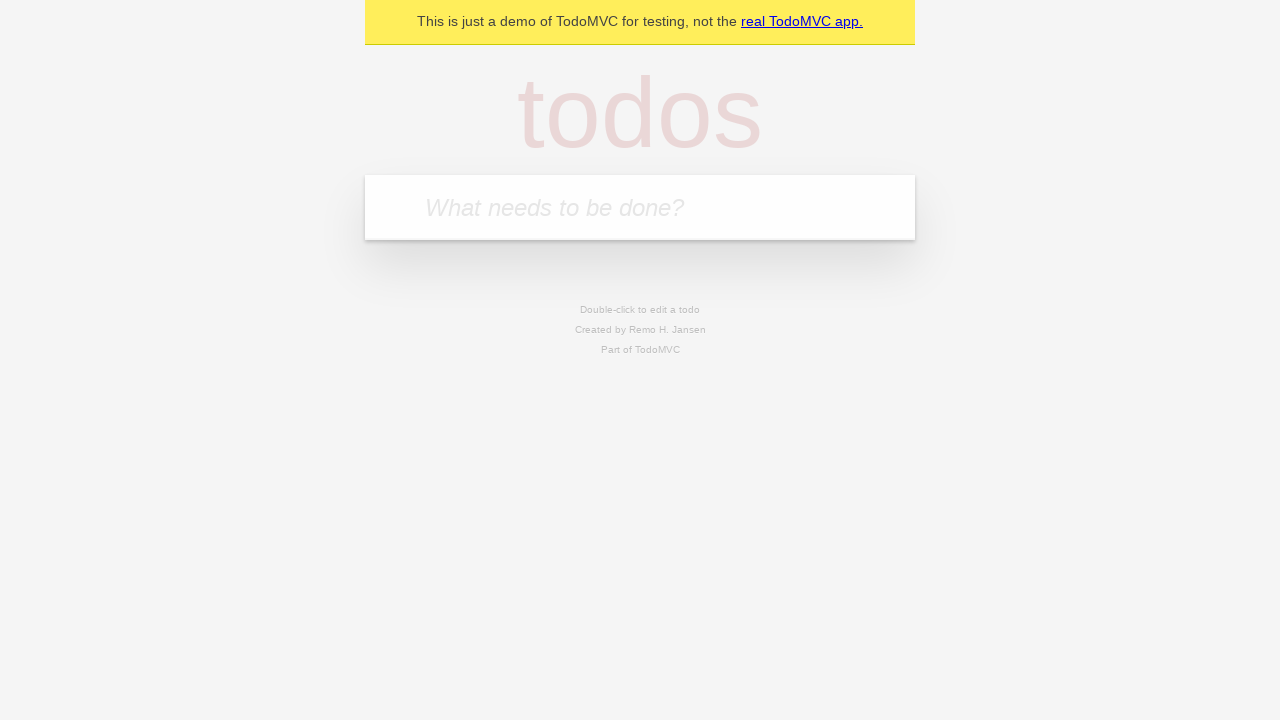

Filled todo input with 'buy some cheese' on internal:attr=[placeholder="What needs to be done?"i]
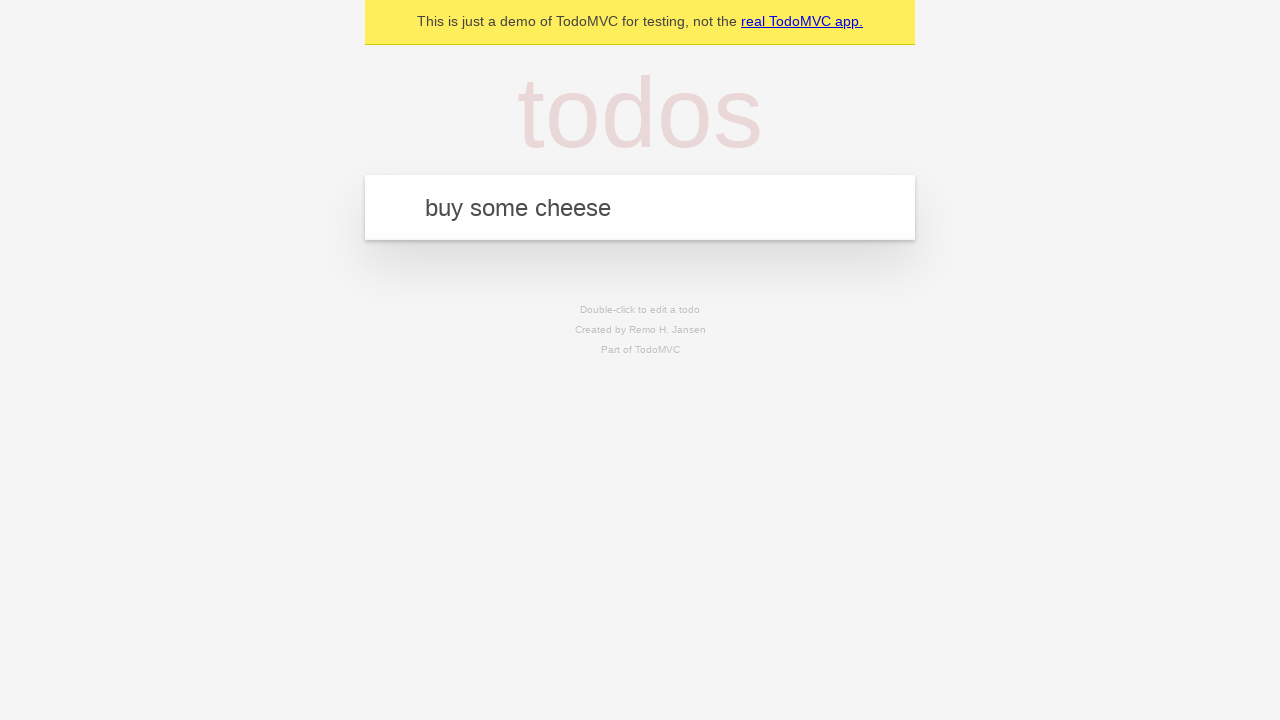

Pressed Enter to add first todo item on internal:attr=[placeholder="What needs to be done?"i]
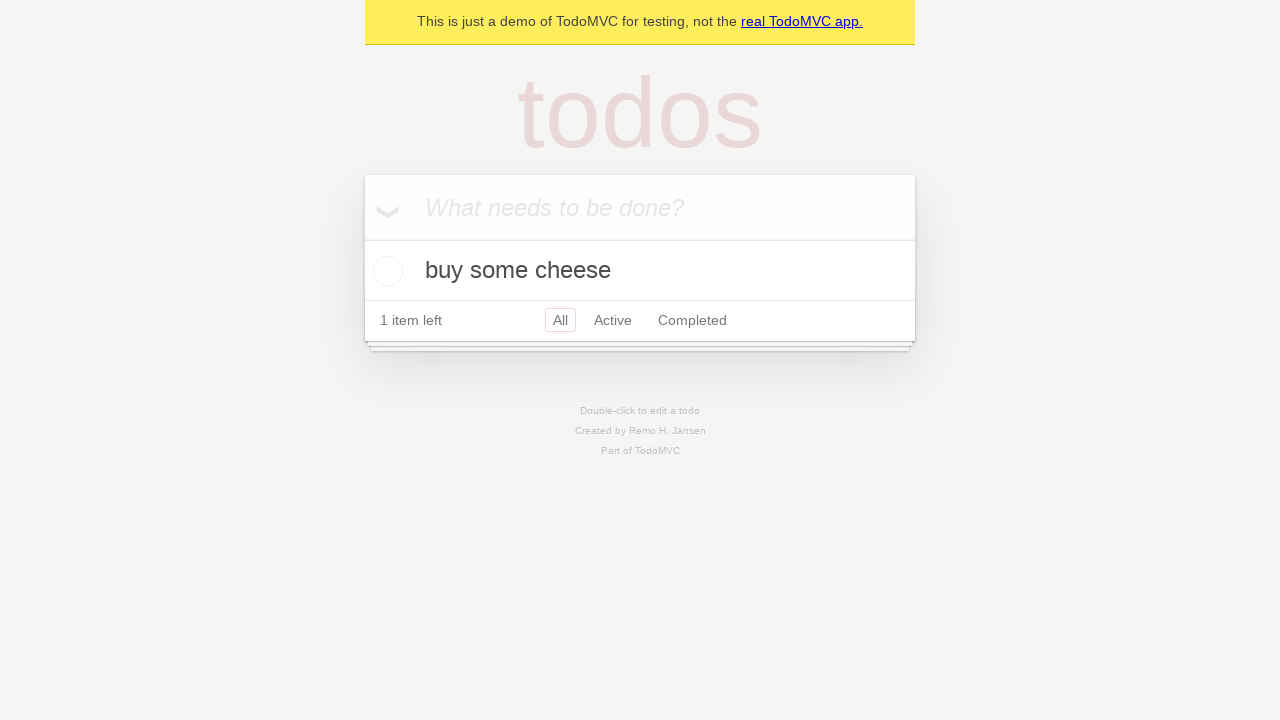

First todo item appeared on the list
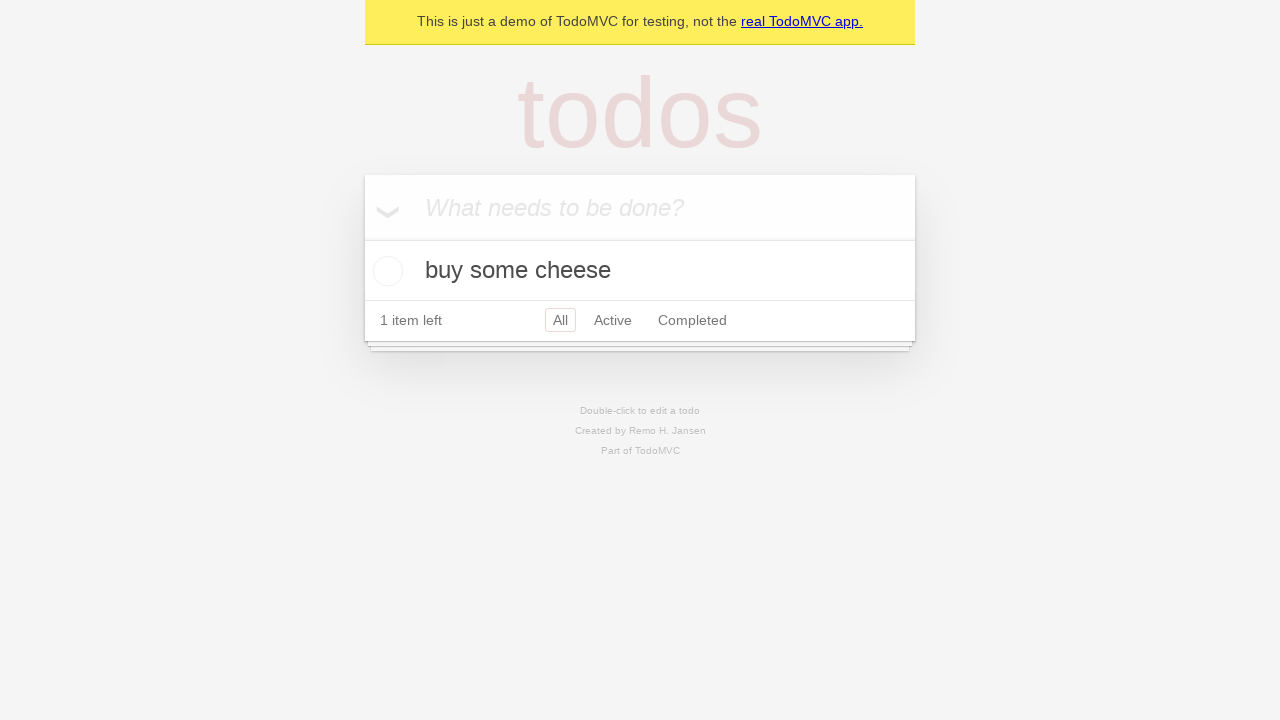

Filled todo input with 'feed the cat' on internal:attr=[placeholder="What needs to be done?"i]
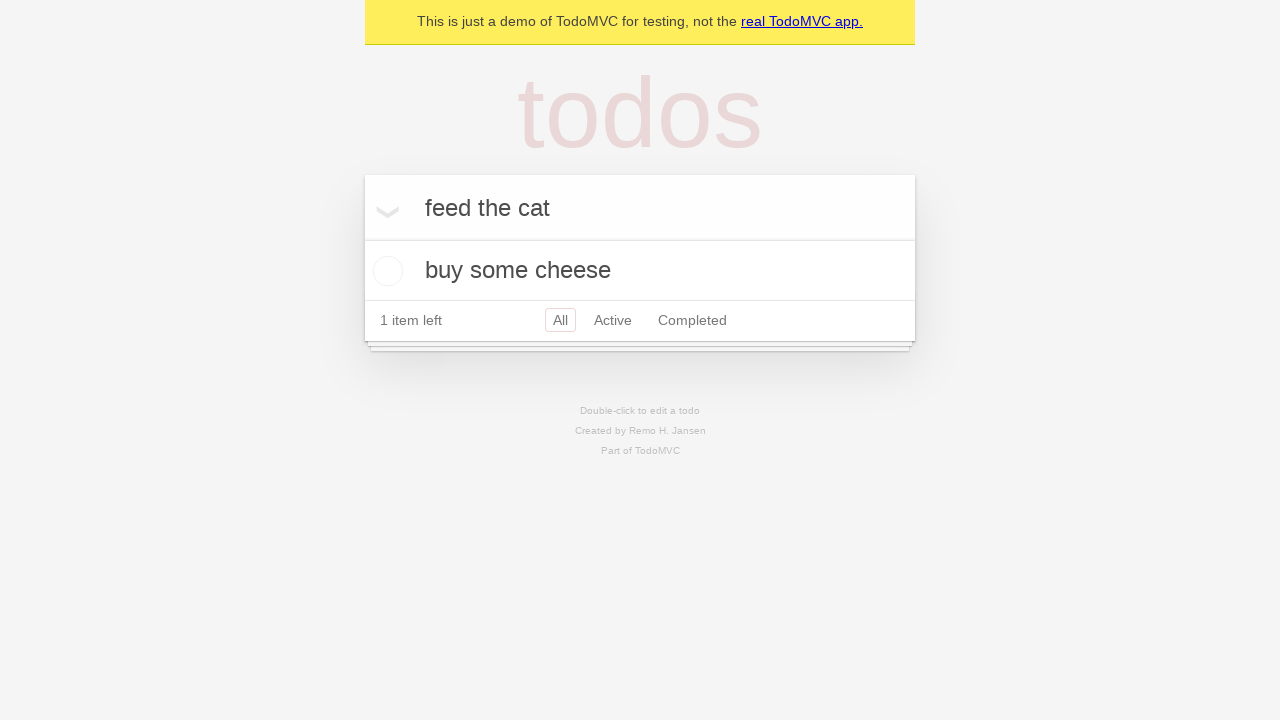

Pressed Enter to add second todo item on internal:attr=[placeholder="What needs to be done?"i]
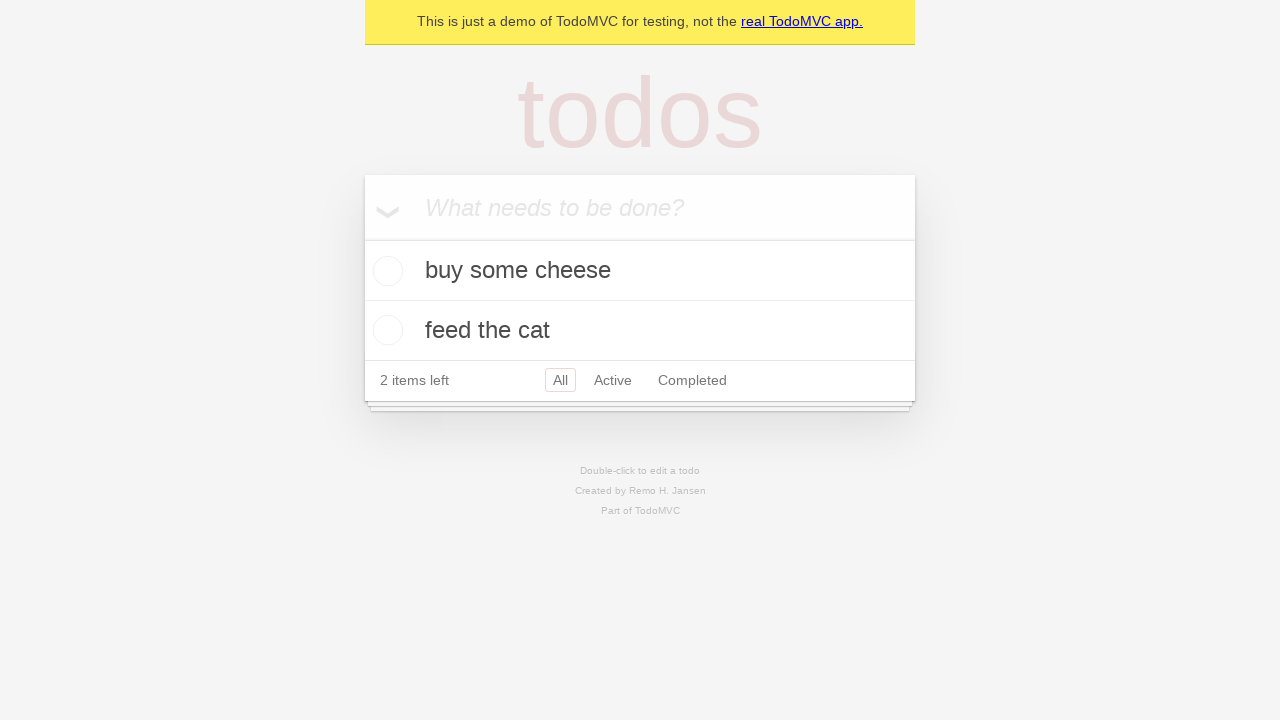

Both todo items are now visible on the list
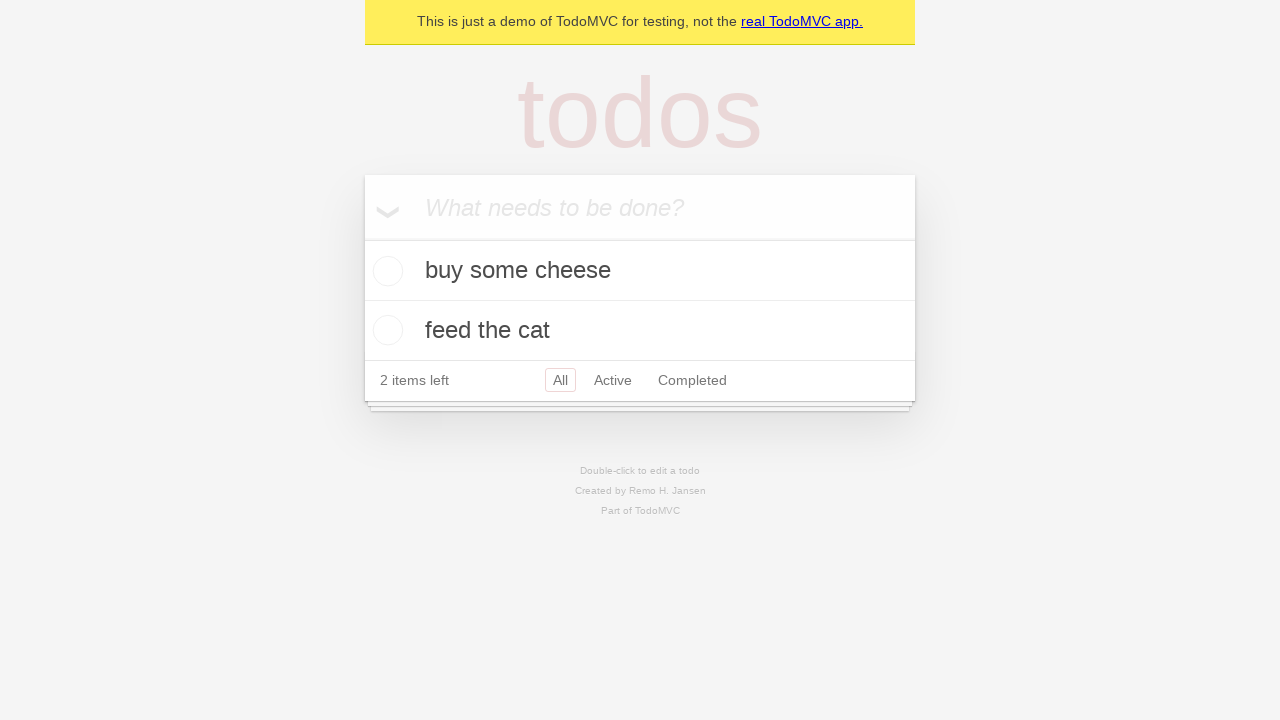

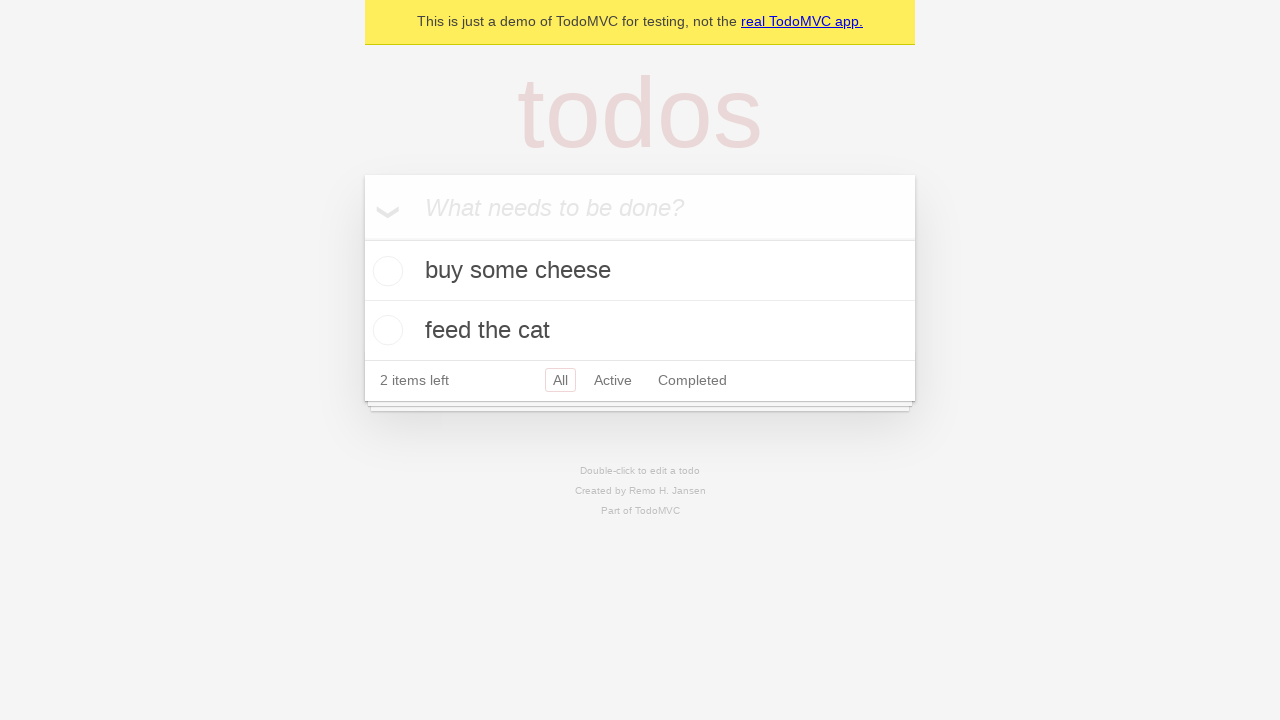